Tests various JavaScript alert interactions including timer alerts, confirmation dialogs, and prompt alerts with text input

Starting URL: https://demoqa.com/alerts

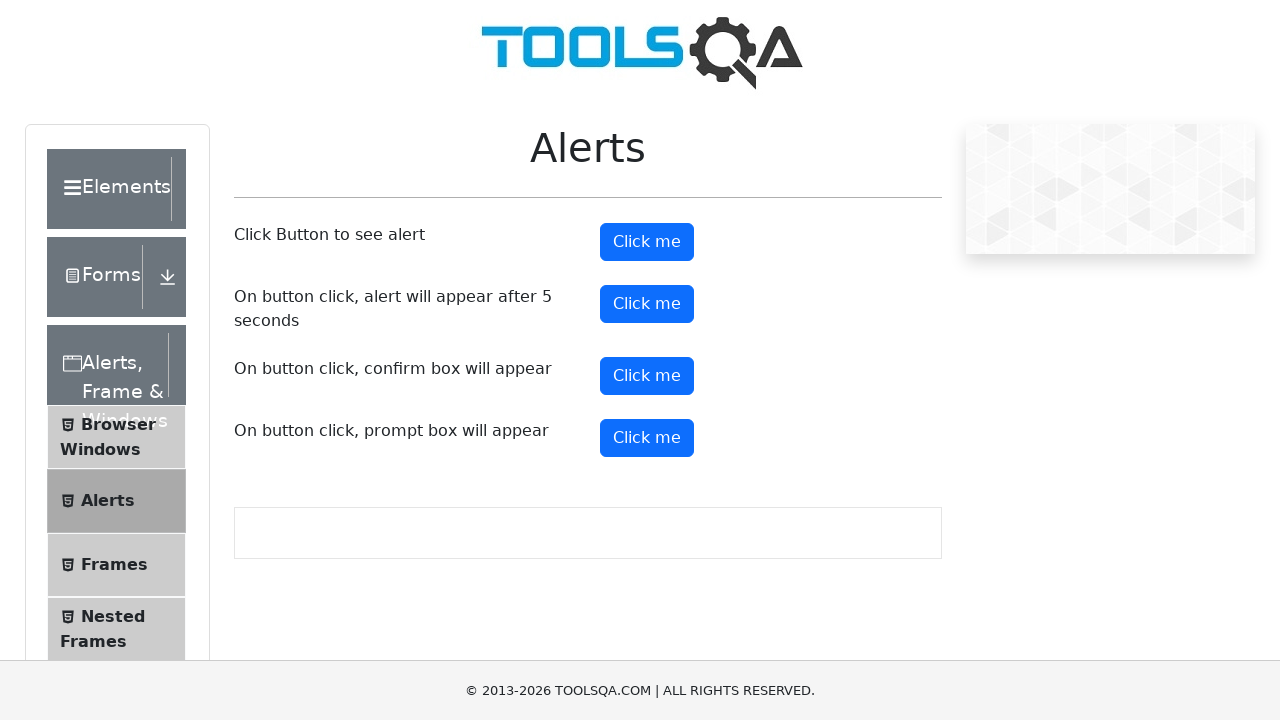

Clicked timer alert button at (647, 304) on #timerAlertButton
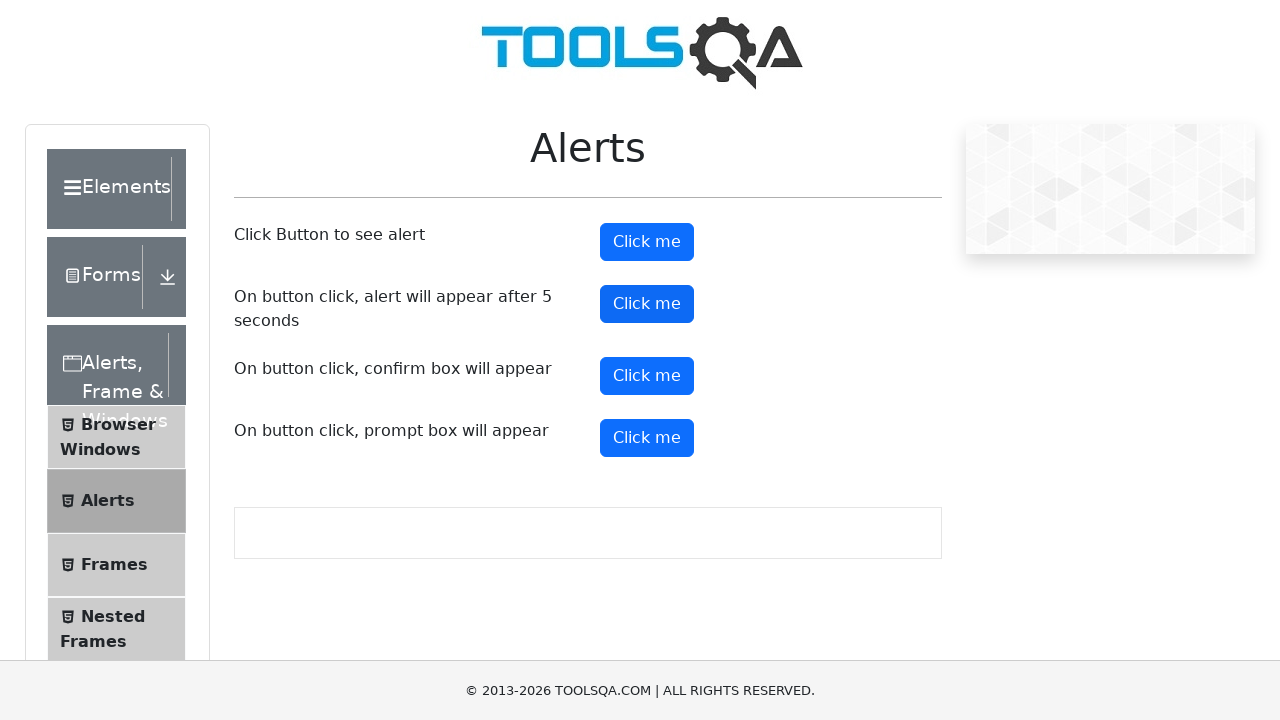

Waited 6 seconds for timer alert to appear
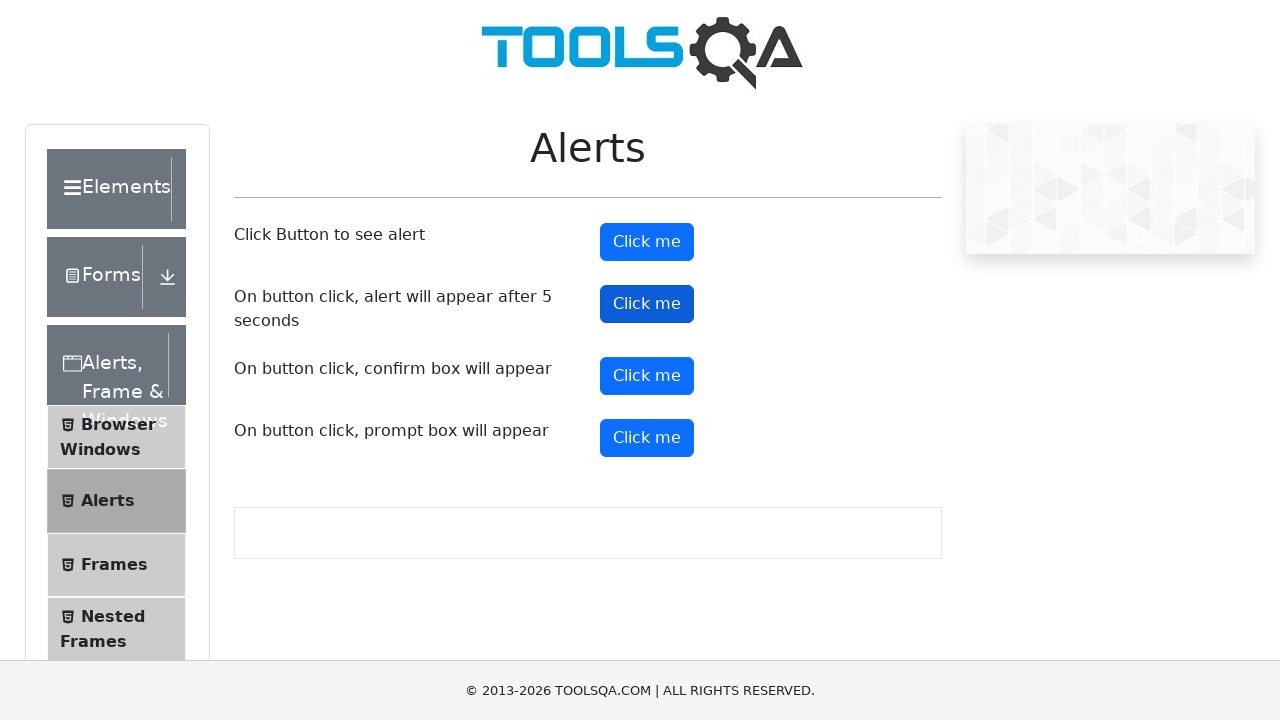

Set up dialog handler to accept alert
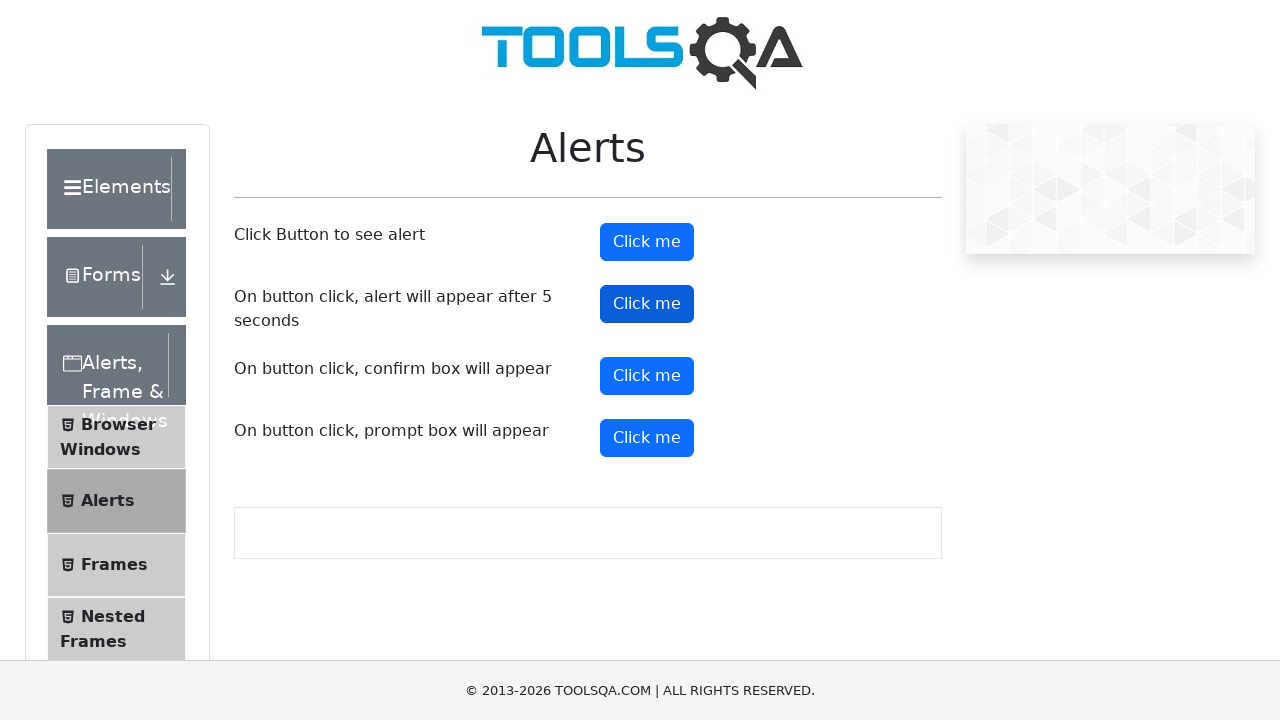

Set up dialog handler to dismiss confirmation
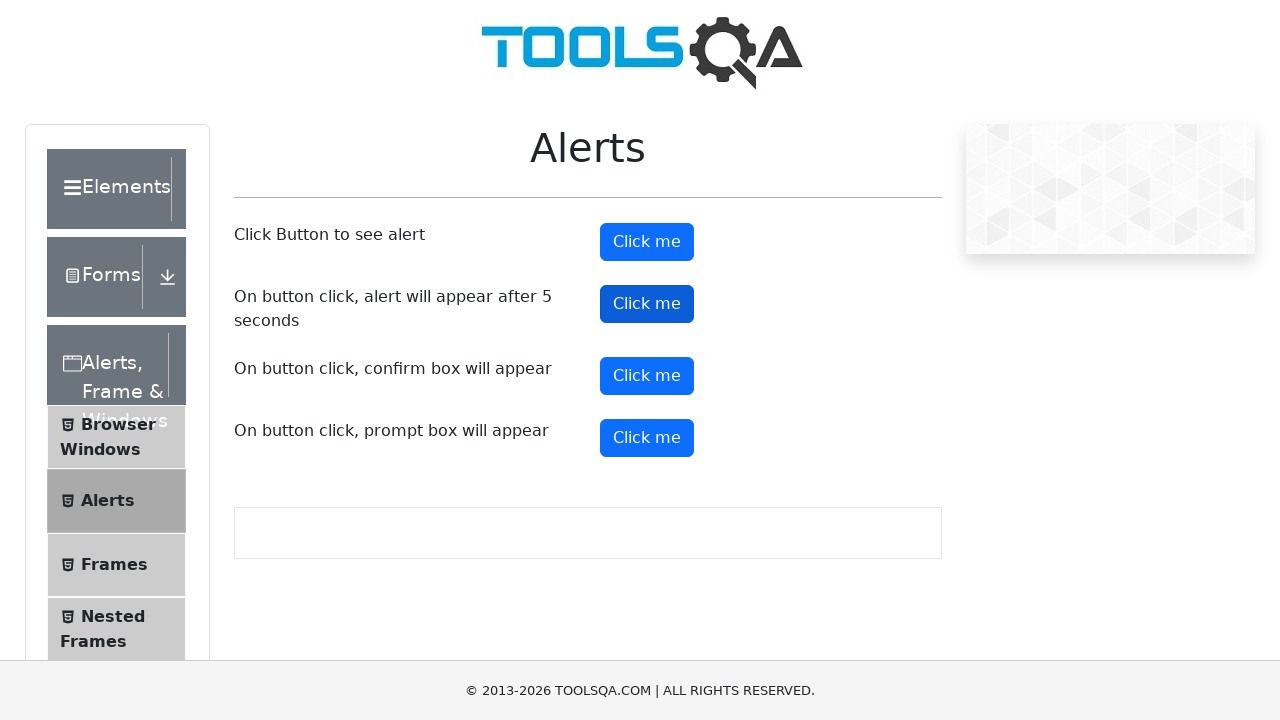

Clicked confirm button at (647, 376) on #confirmButton
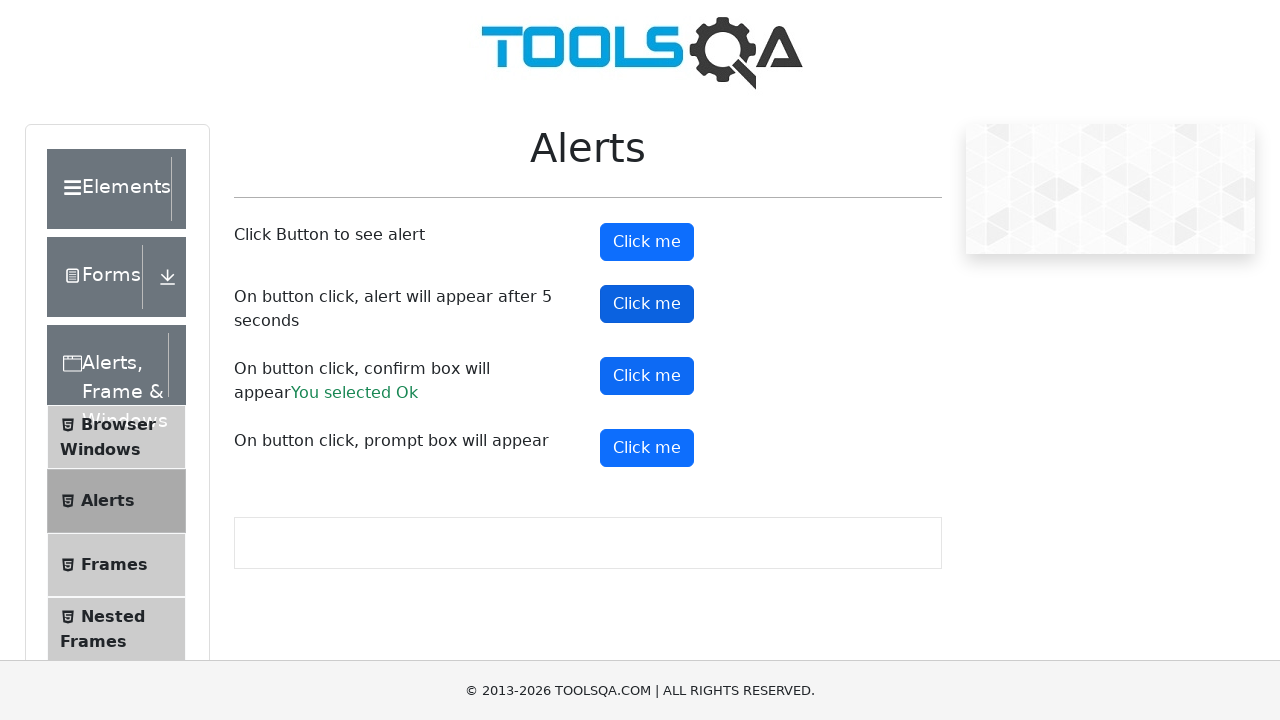

Scrolled down 100 pixels to reveal prompt button
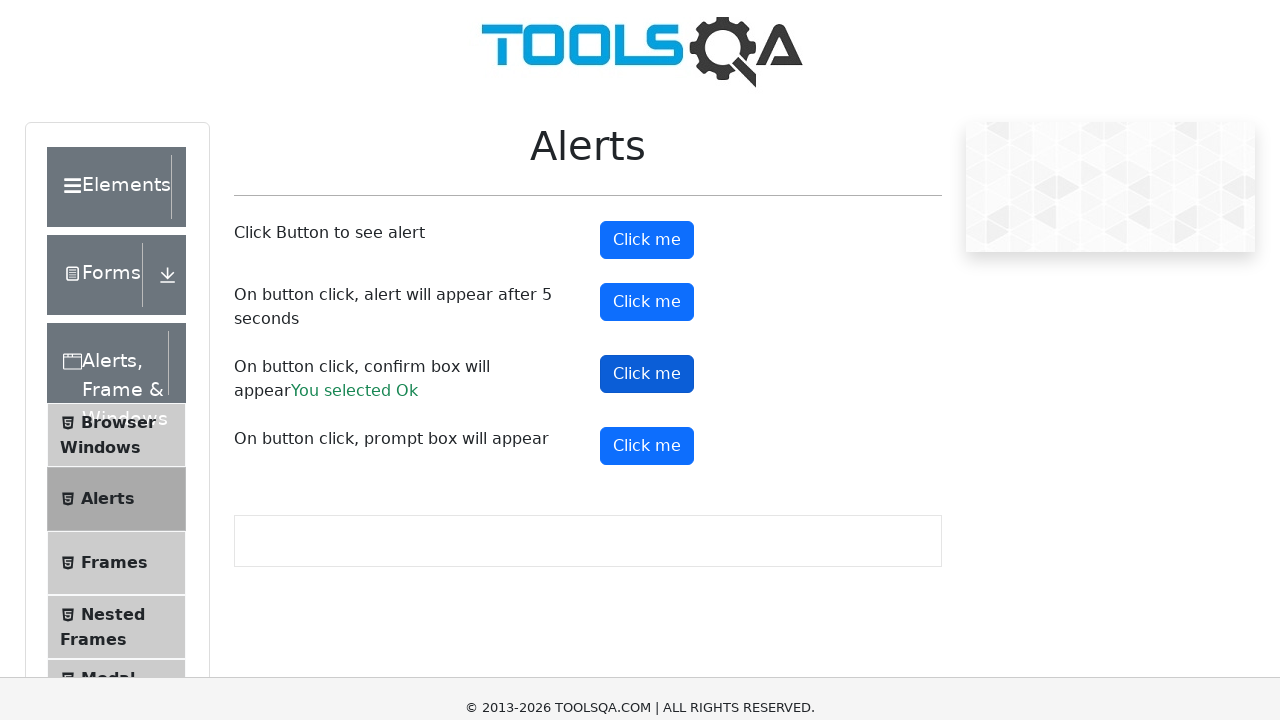

Set up dialog handler to accept prompt with text 'Maxim'
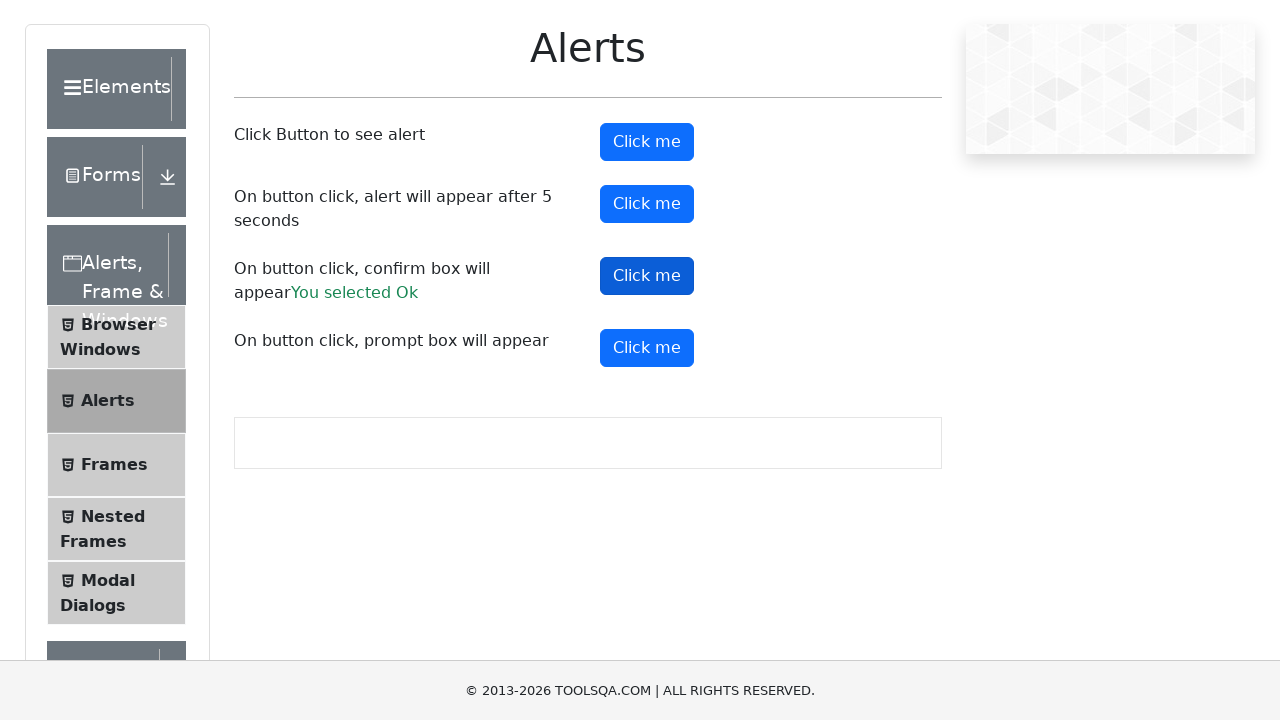

Clicked prompt button at (647, 348) on #promtButton
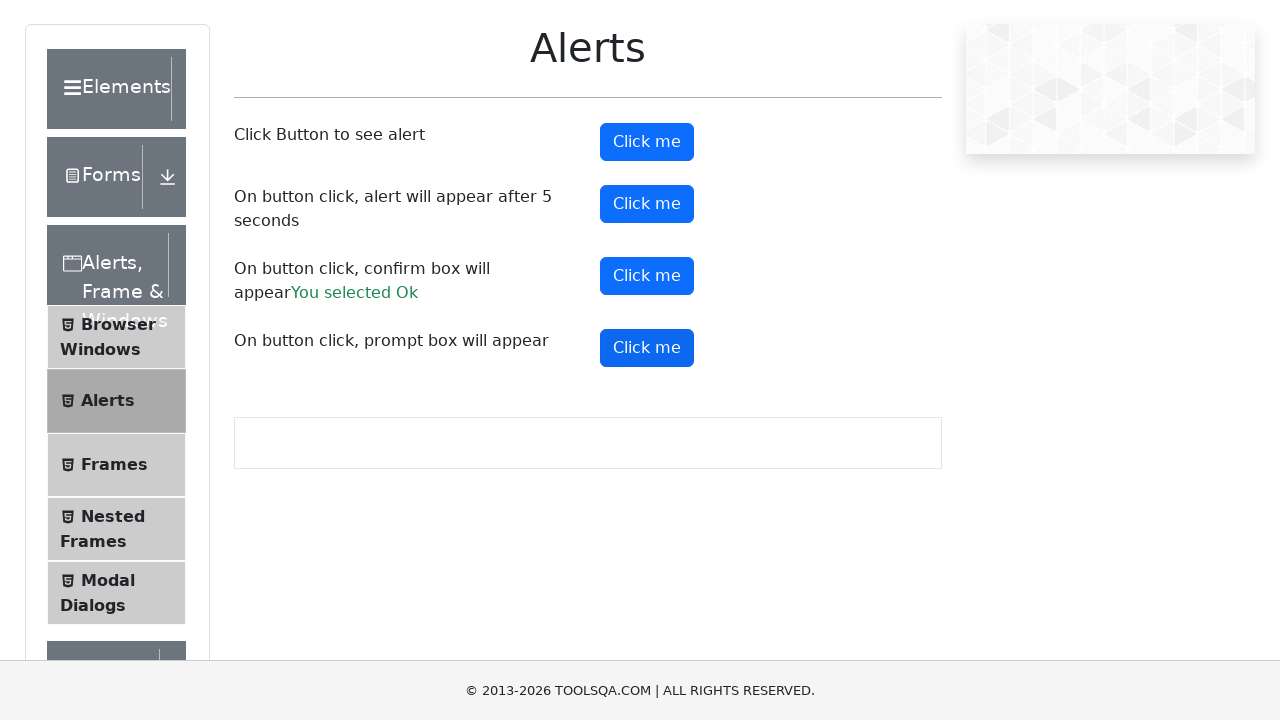

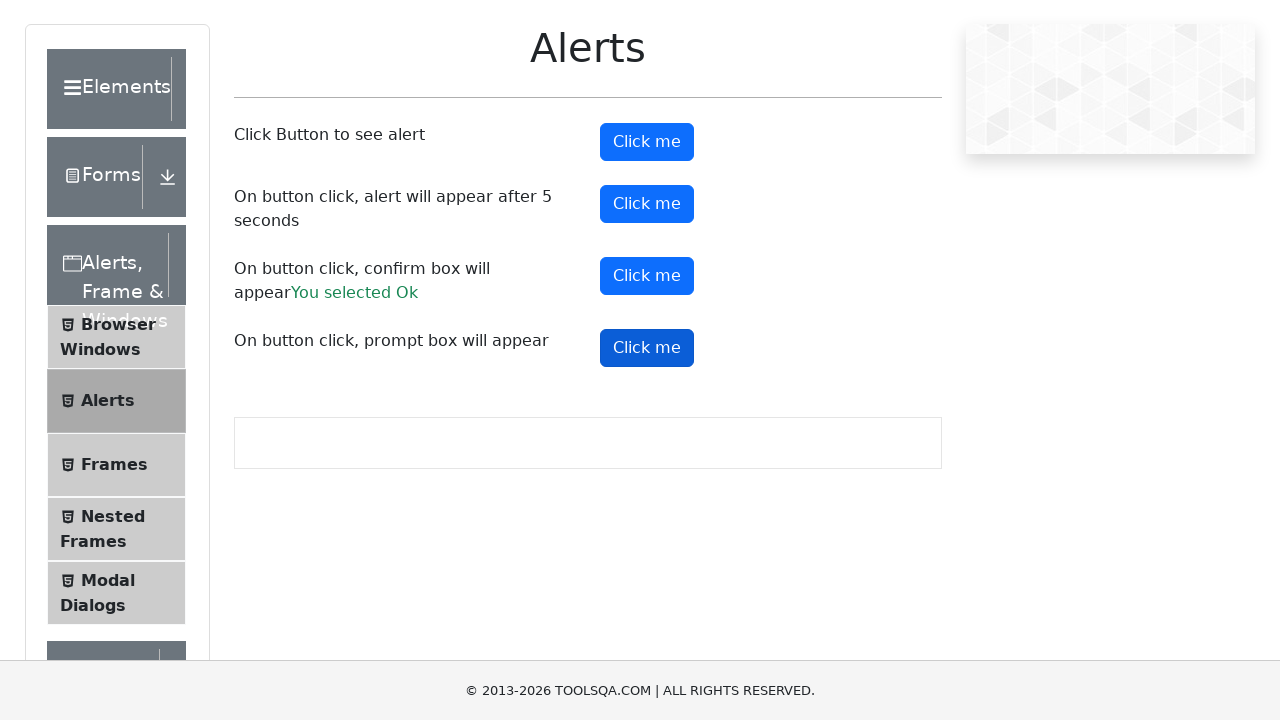